Tests entry ad page by navigating to it, triggering the modal, and closing it

Starting URL: https://the-internet.herokuapp.com/

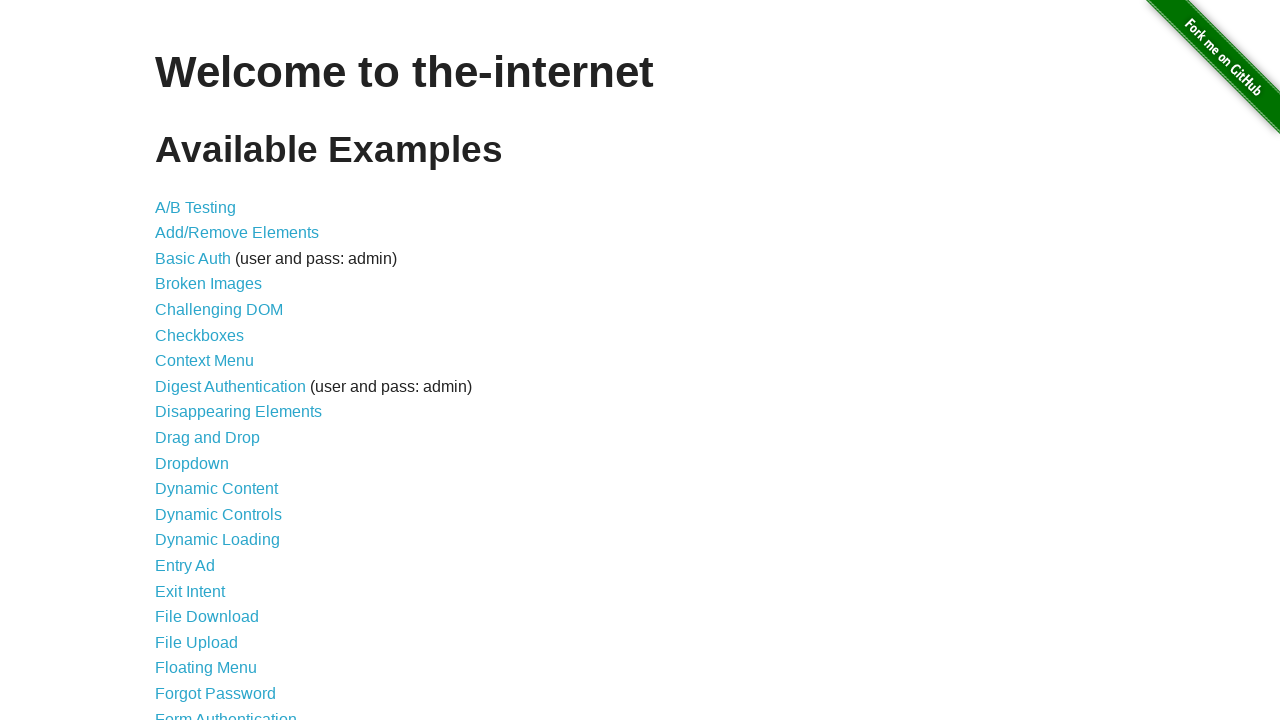

Clicked on Entry Ad link to navigate to entry ad page at (185, 566) on a[href='/entry_ad']
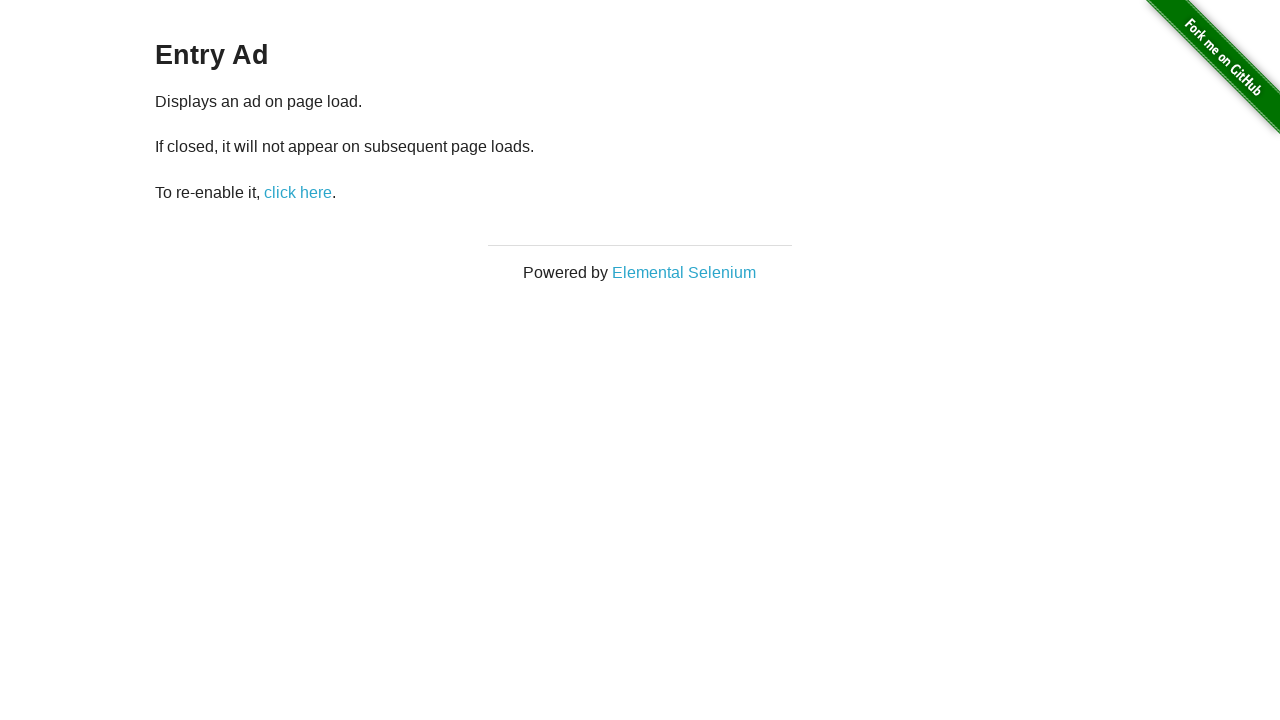

Entry ad page loaded and restart-ad button is visible
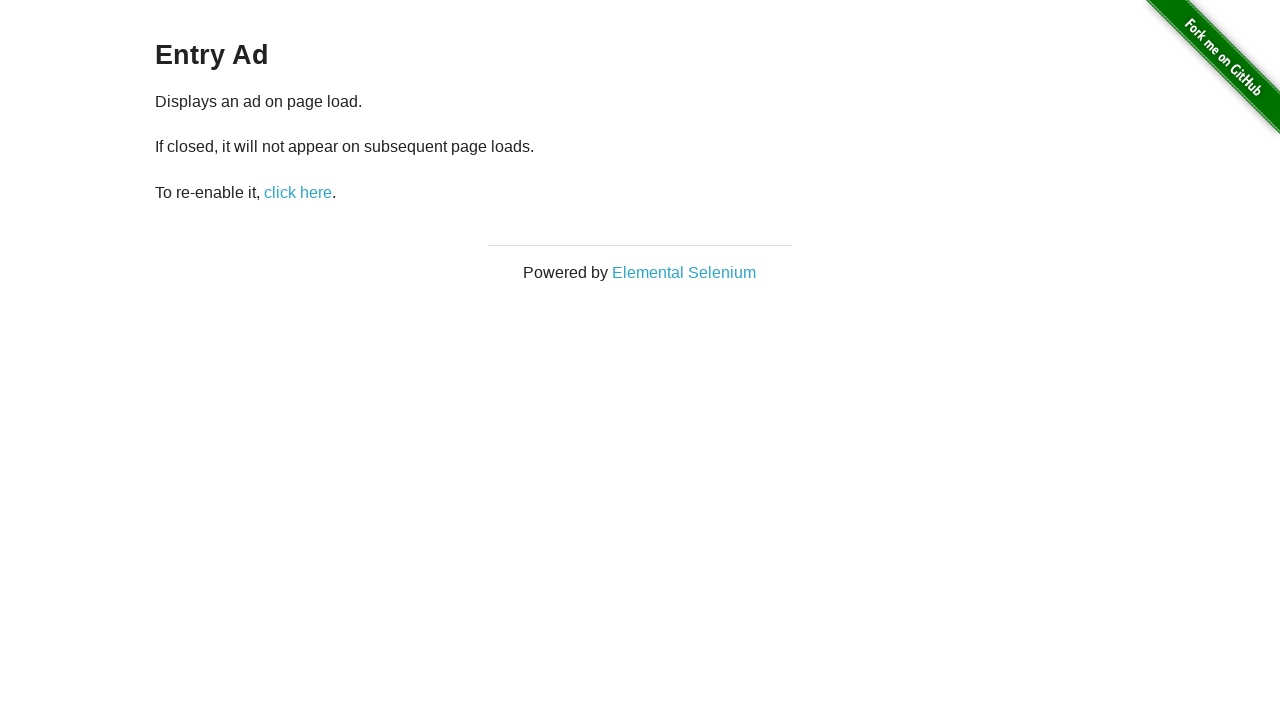

Clicked restart-ad button to trigger the modal at (298, 192) on #restart-ad
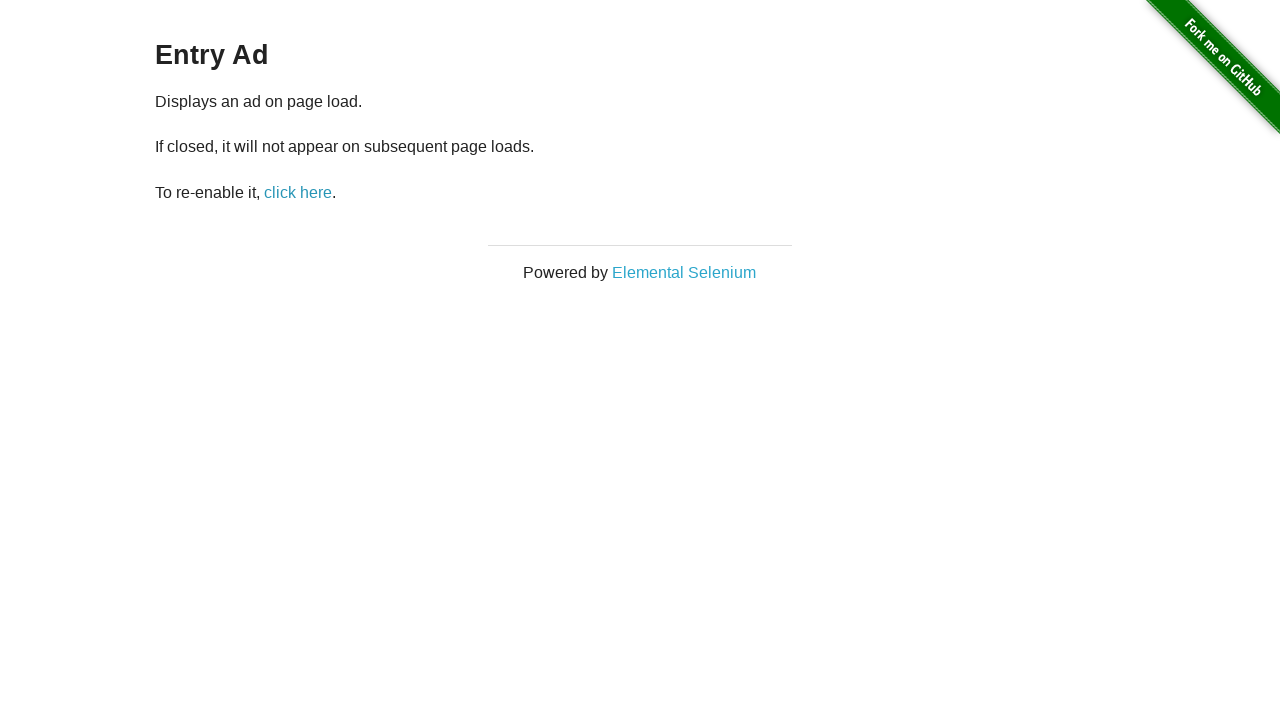

Modal appeared and is now visible
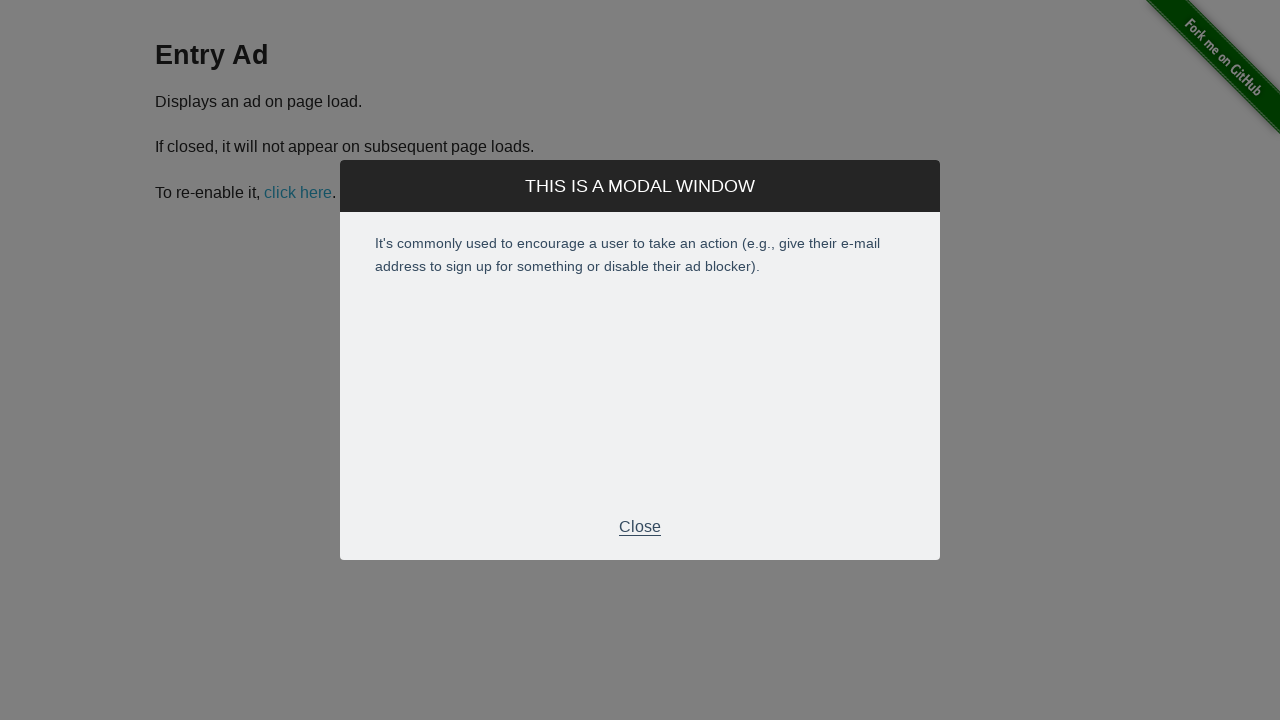

Clicked close button to dismiss the modal at (640, 527) on #modal >> p:has-text('Close')
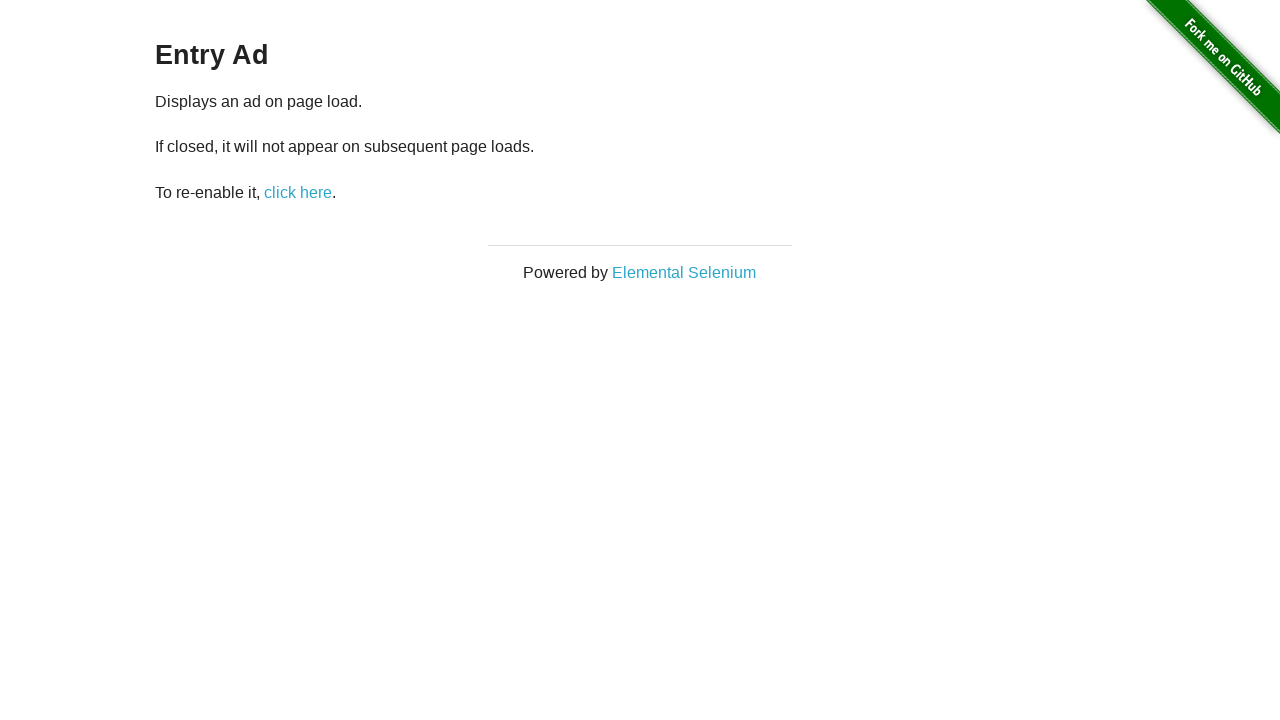

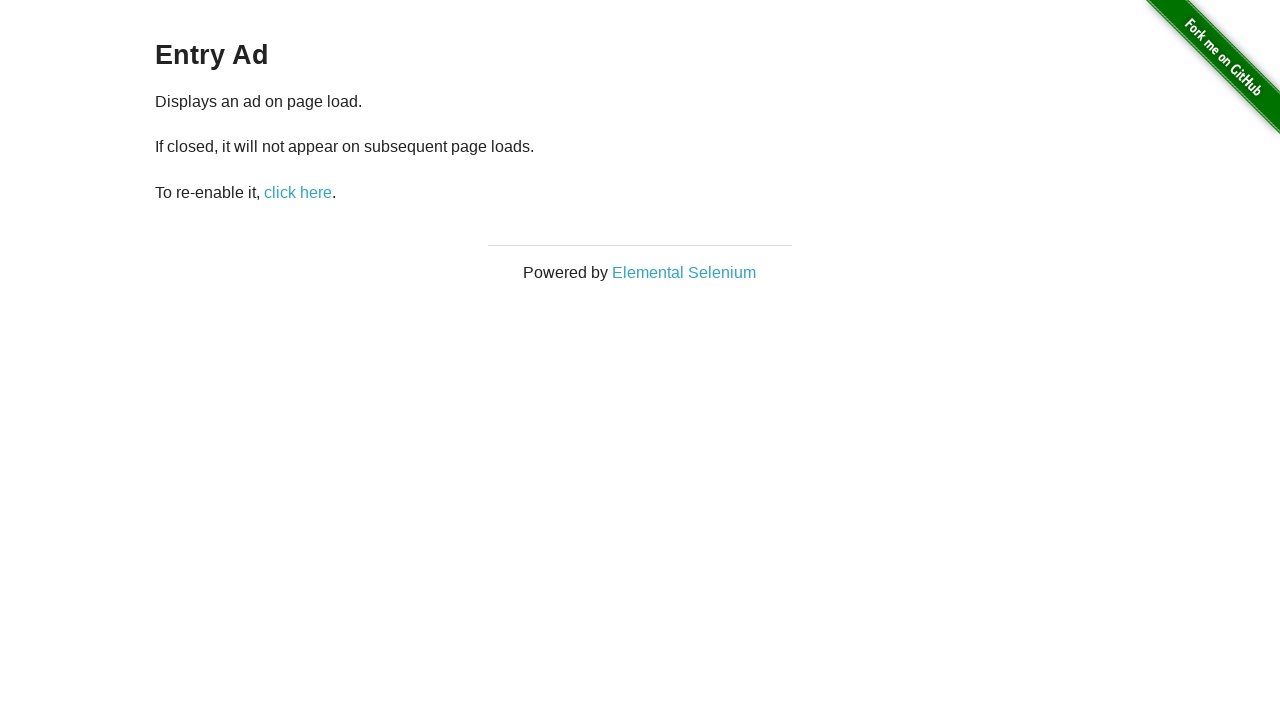